Tests checkbox functionality by finding all checkboxes on the page and verifying that the second checkbox (which should be checked by default) is in the selected state.

Starting URL: http://the-internet.herokuapp.com/checkboxes

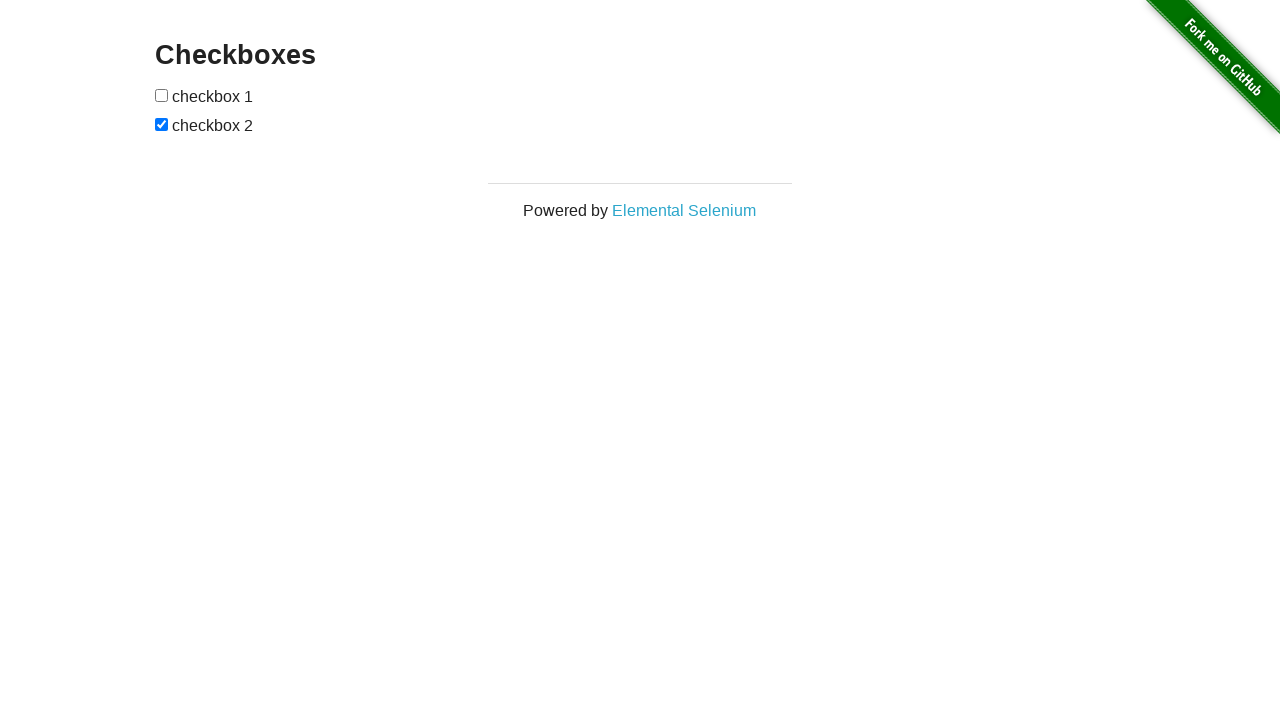

Waited for checkboxes to load on the page
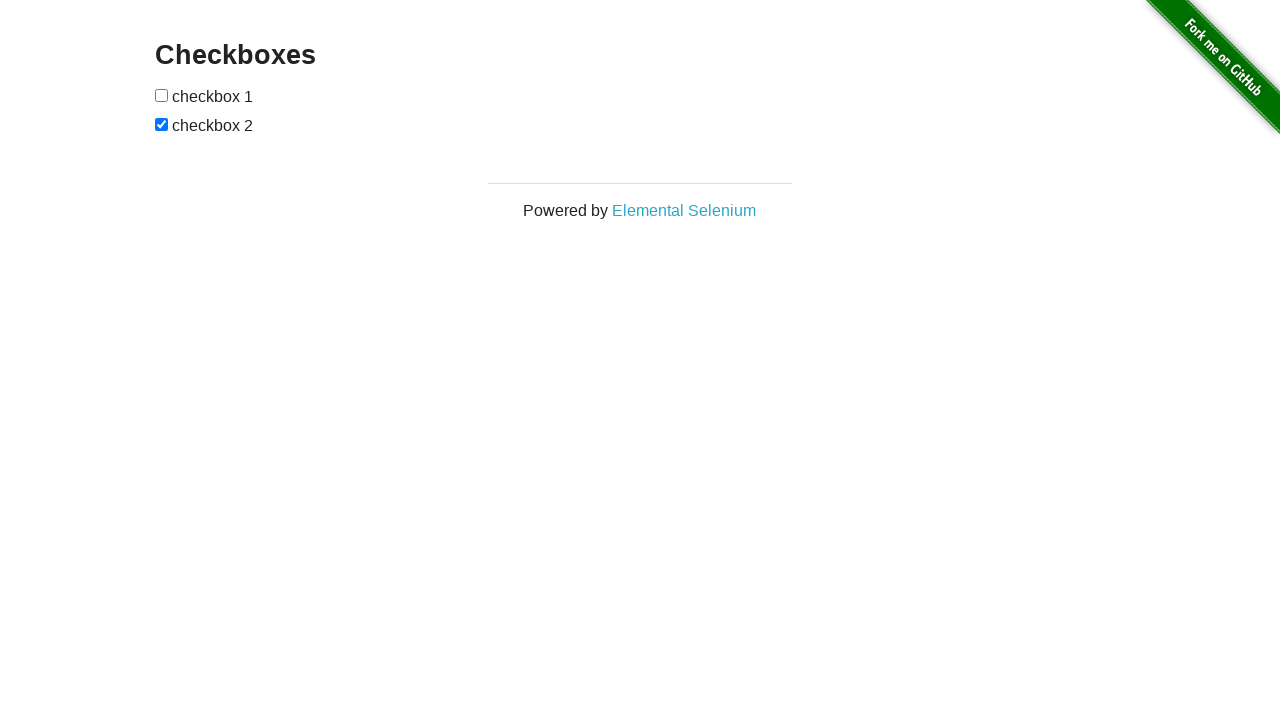

Located all checkboxes on the page
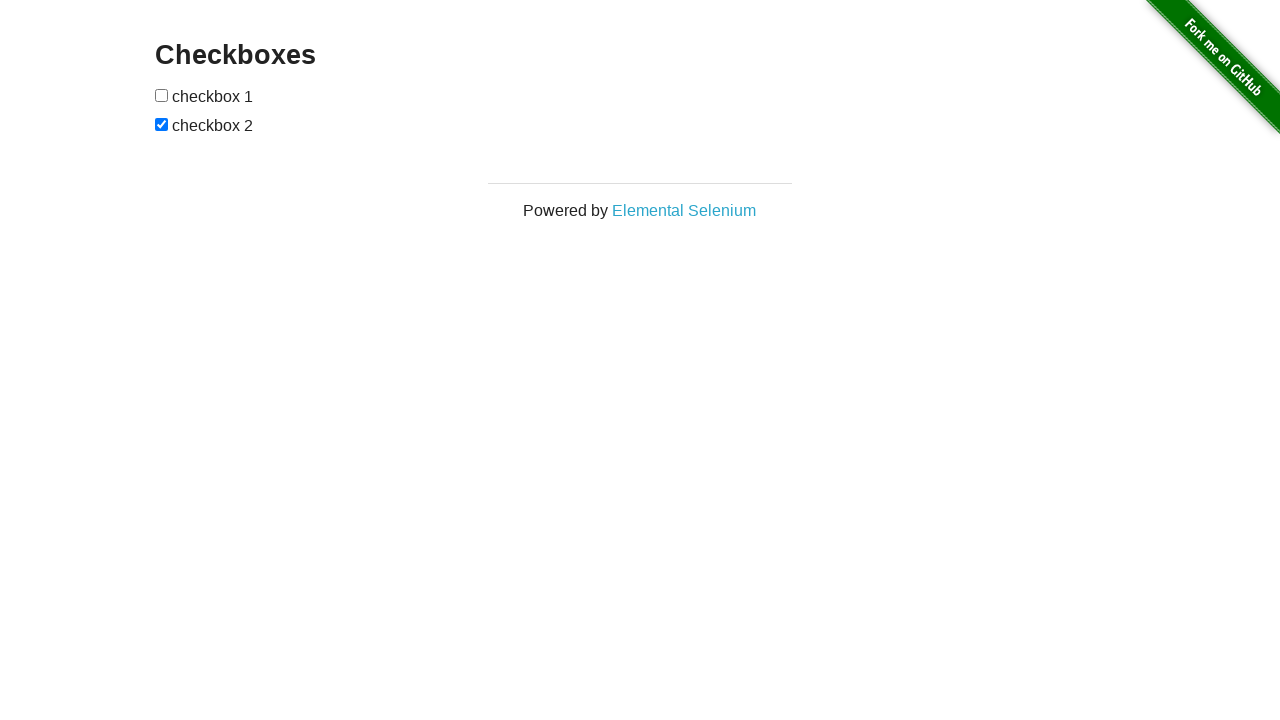

Verified that the second checkbox is checked by default
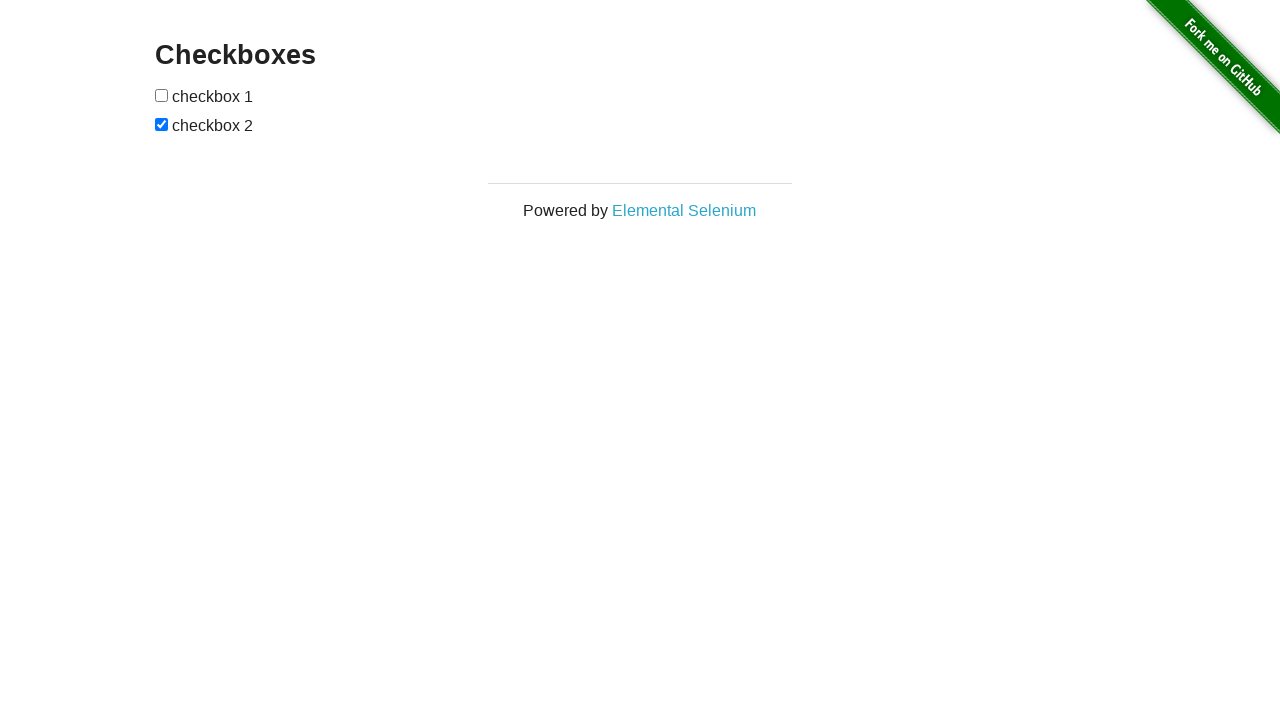

Verified that the first checkbox is not checked by default
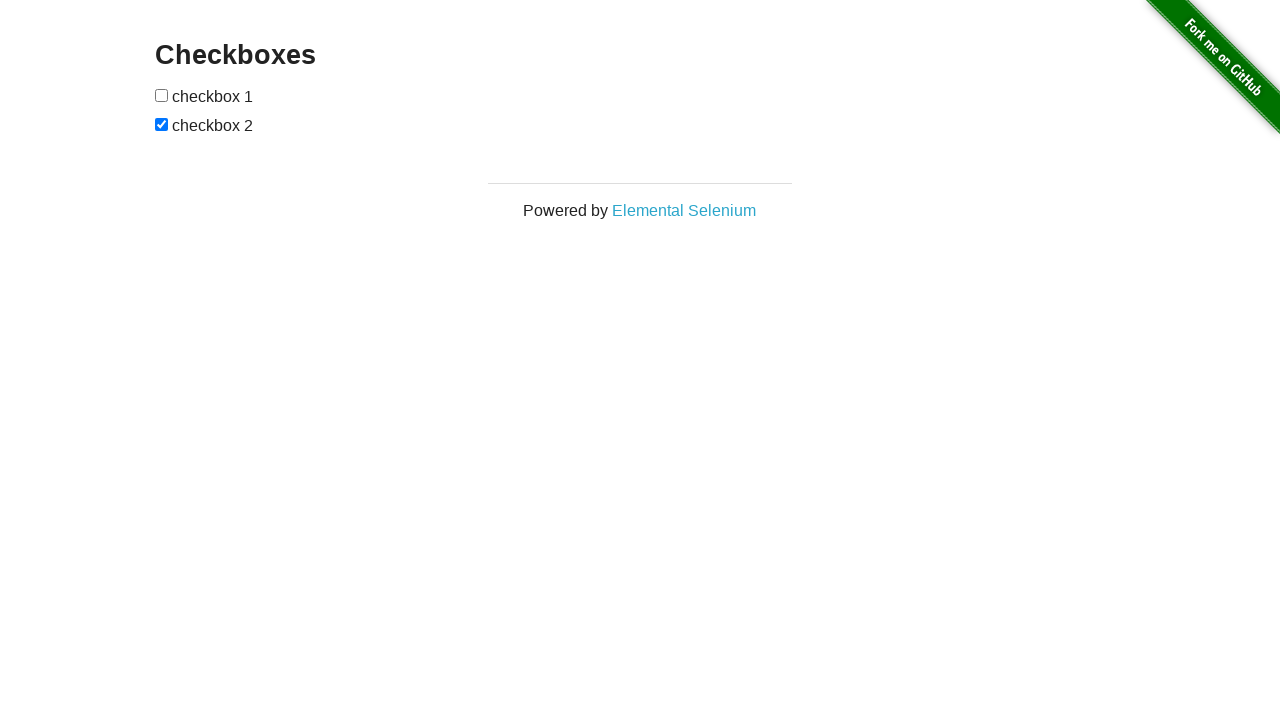

Clicked the first checkbox to check it at (162, 95) on input[type="checkbox"] >> nth=0
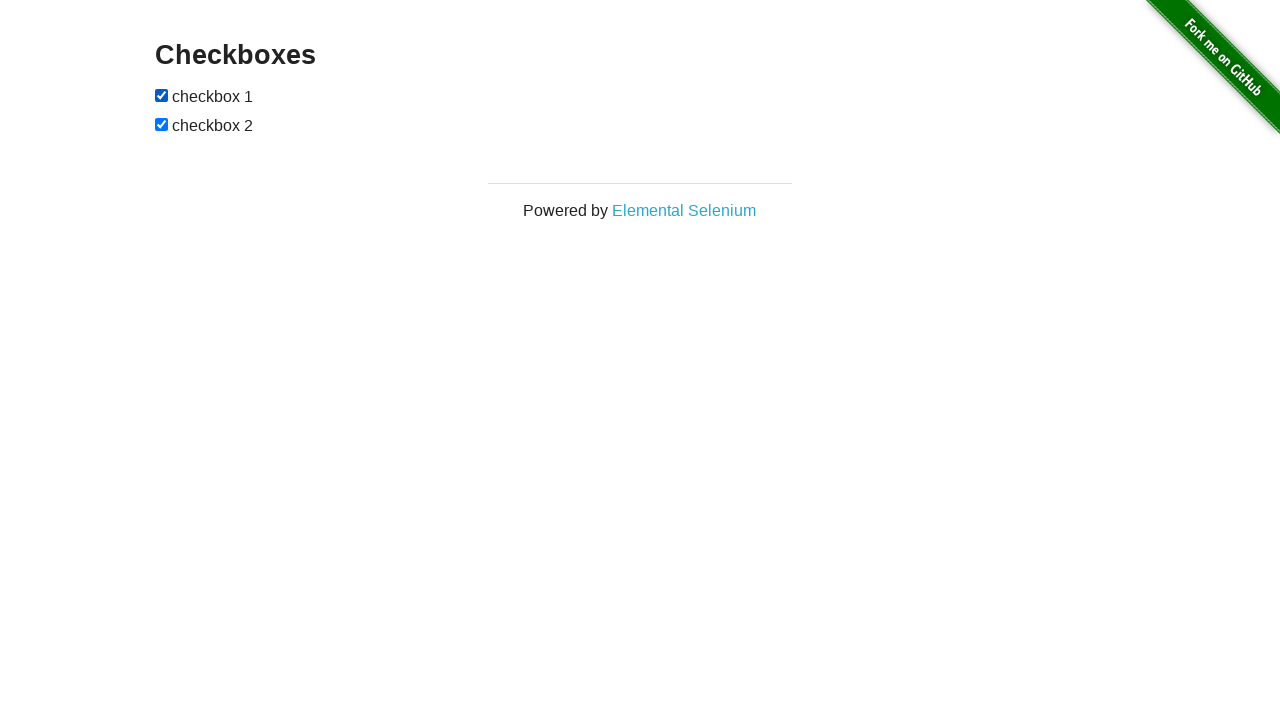

Verified that the first checkbox is now checked after clicking
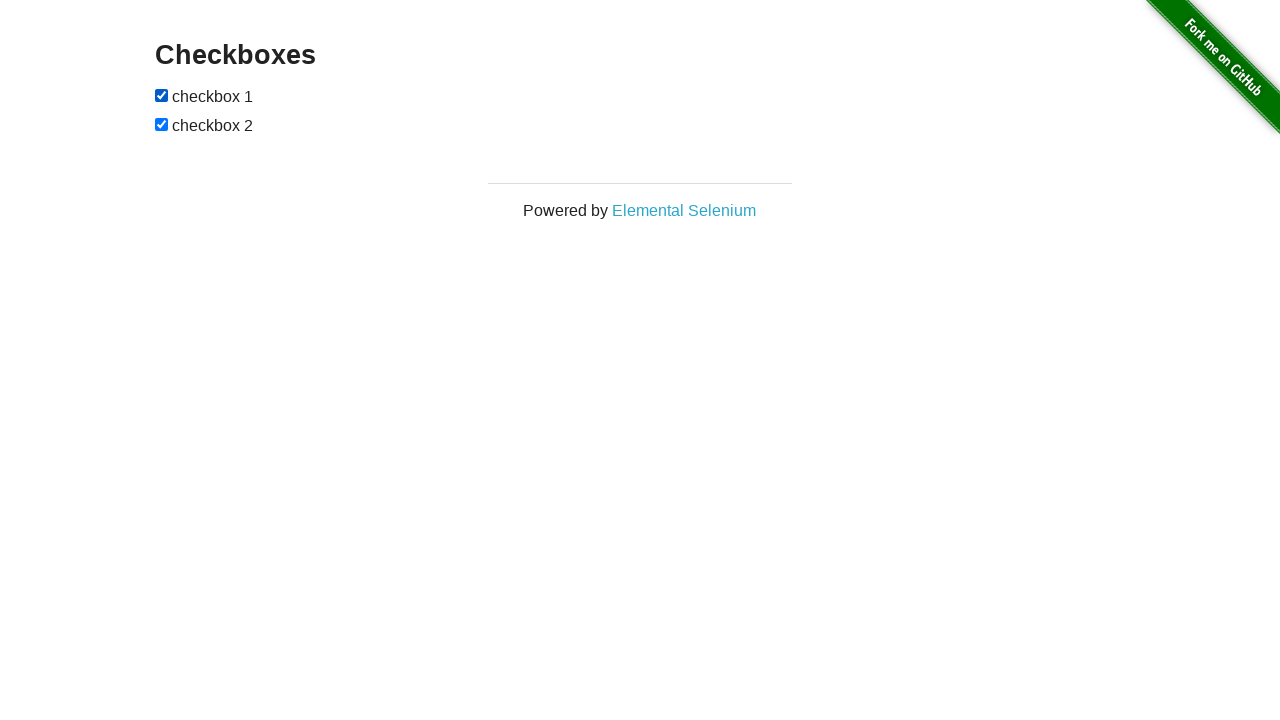

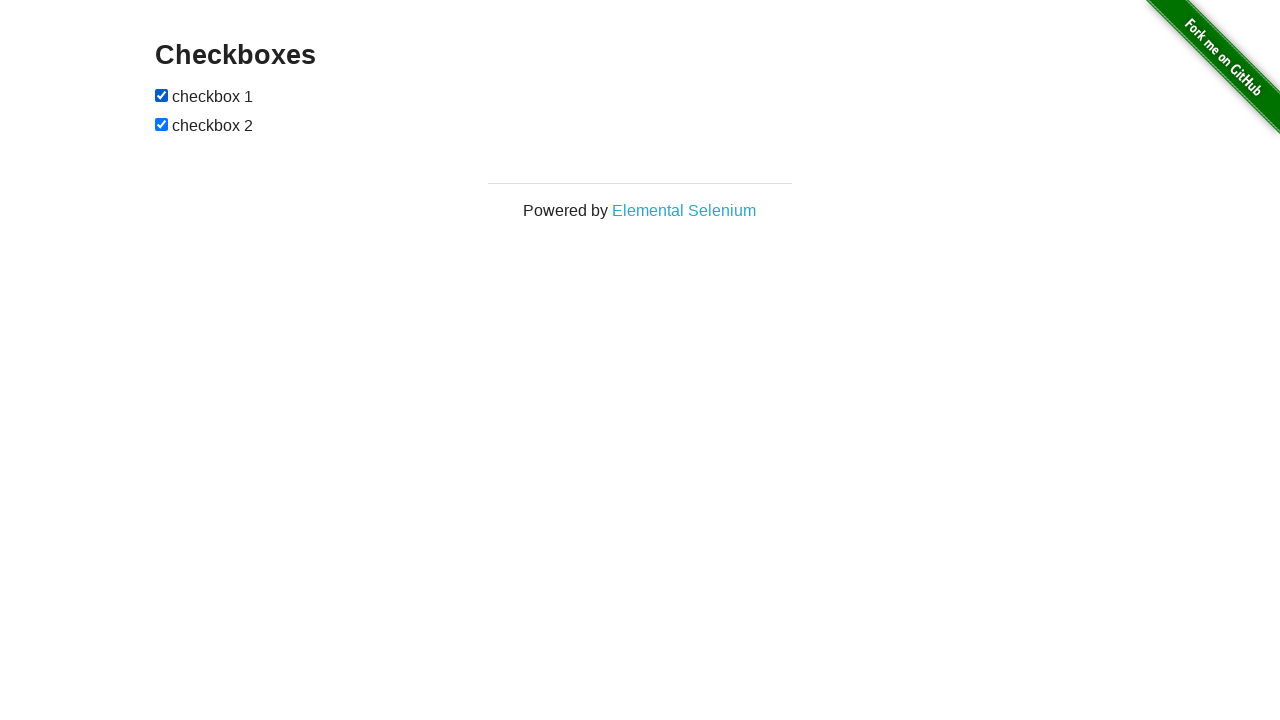